Tests the forgot password flow by clicking the forgot password link, entering an email, and verifying the password reset email confirmation page

Starting URL: https://login.salesforce.com/

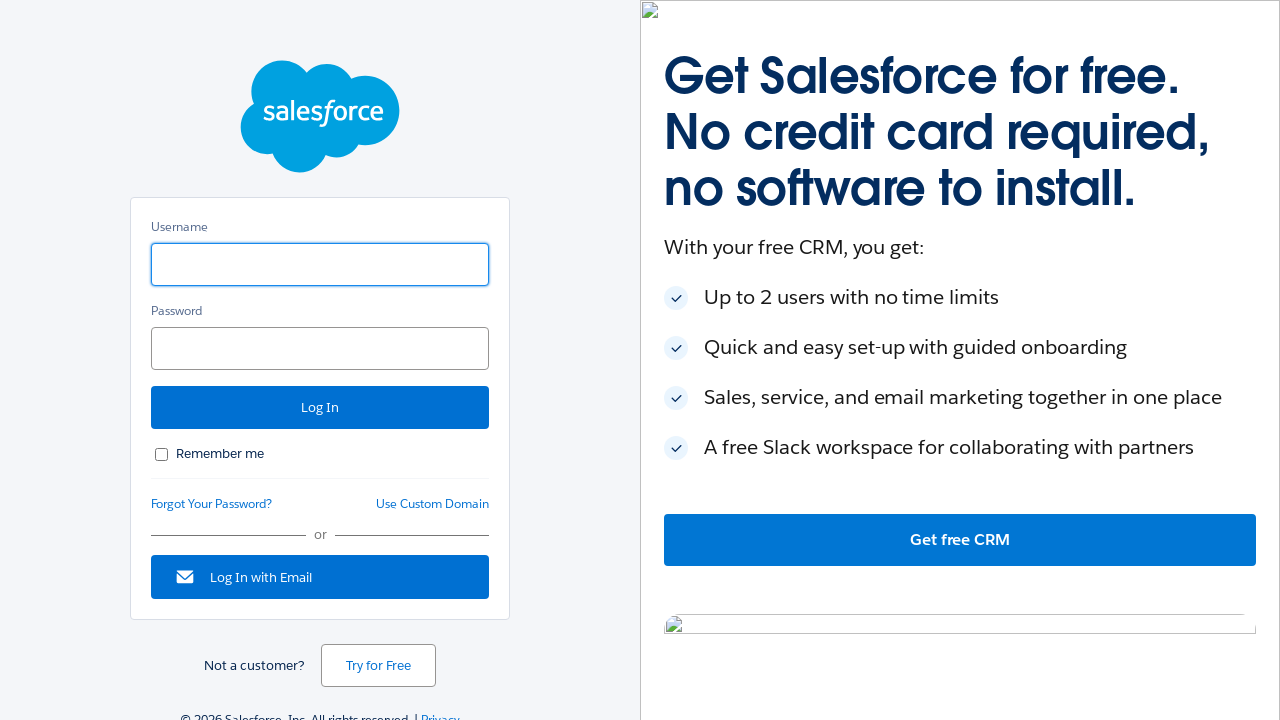

Clicked forgot password link at (212, 504) on #forgot_password_link
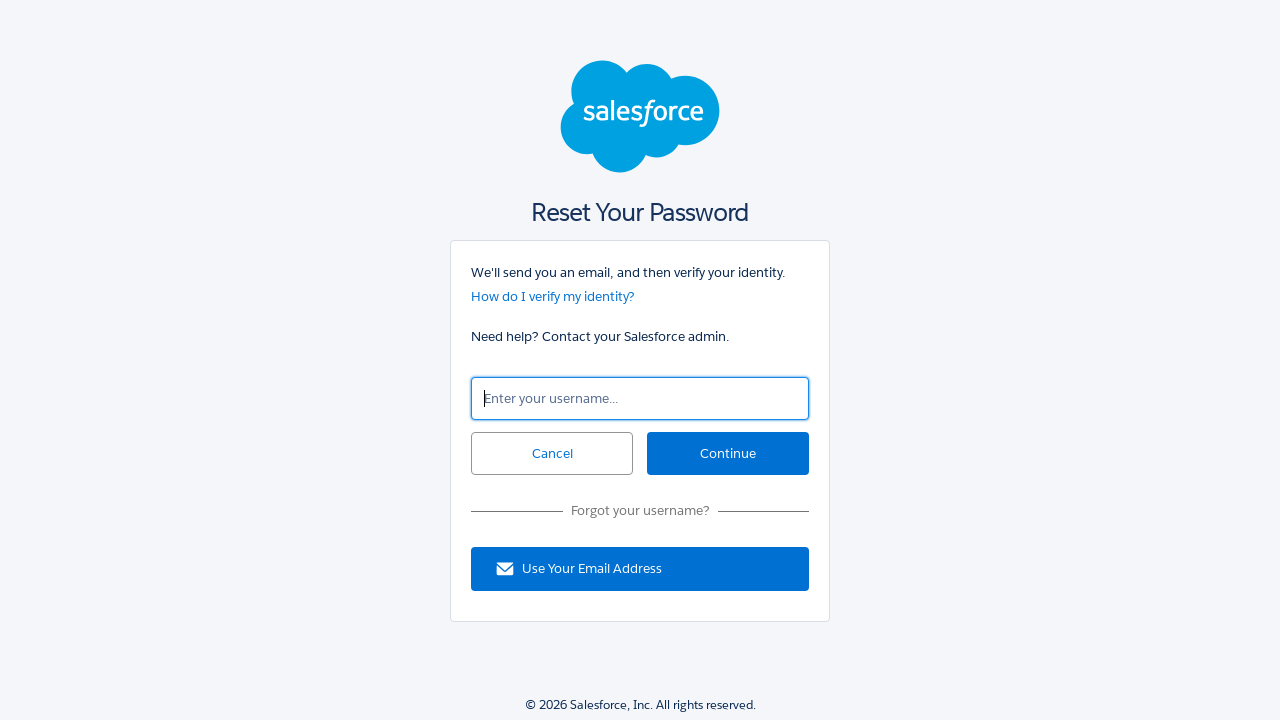

Forgot password page loaded with email input field
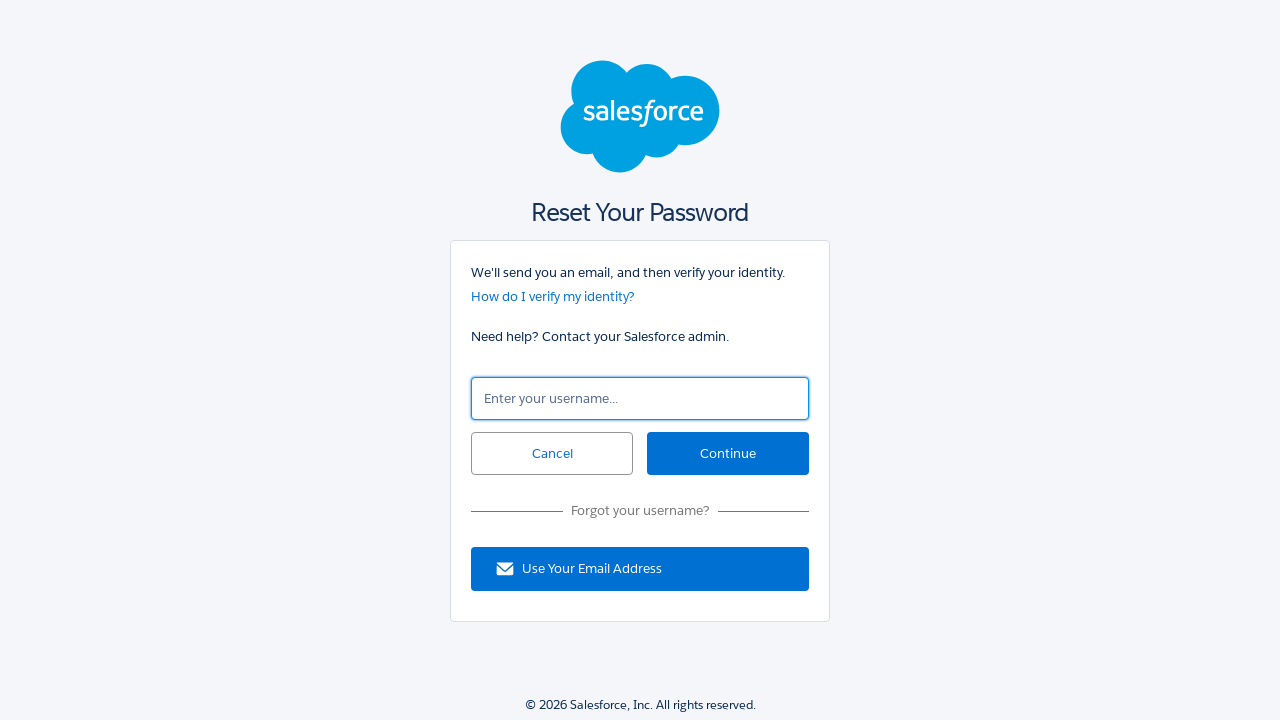

Entered email address 'testuser@example.com' in email field on #un
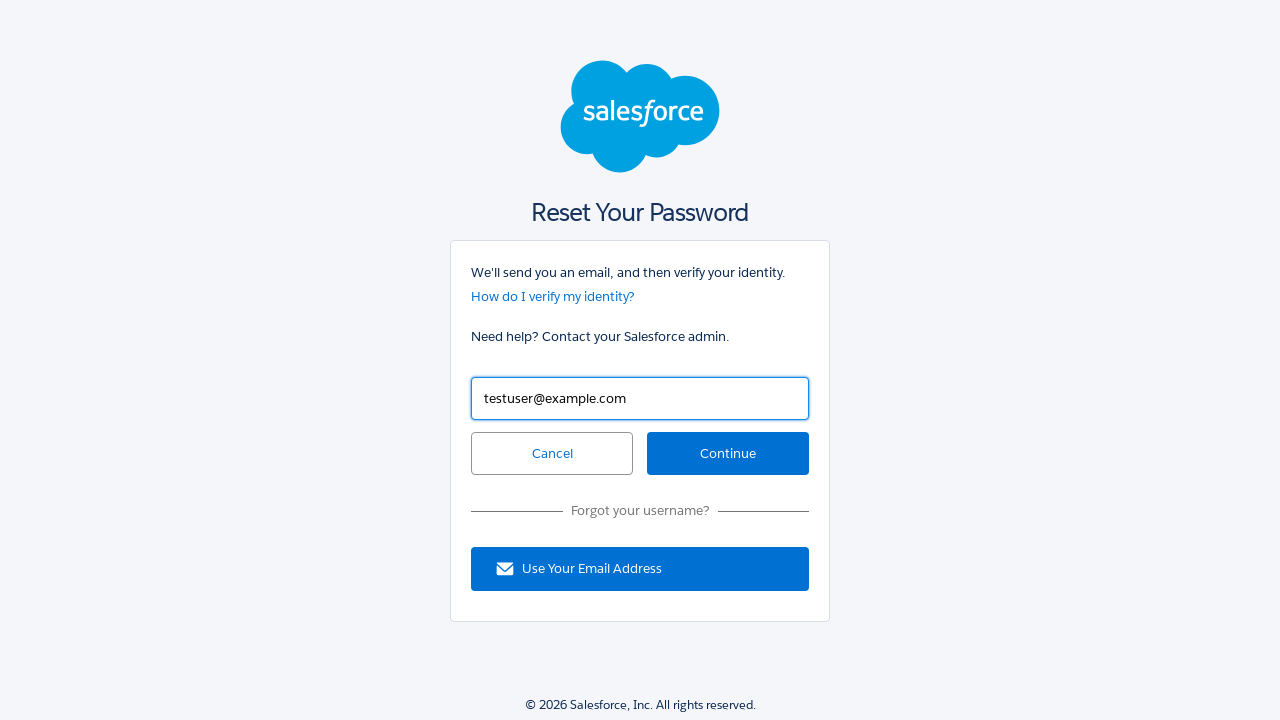

Clicked continue button to submit forgot password request at (728, 454) on #continue
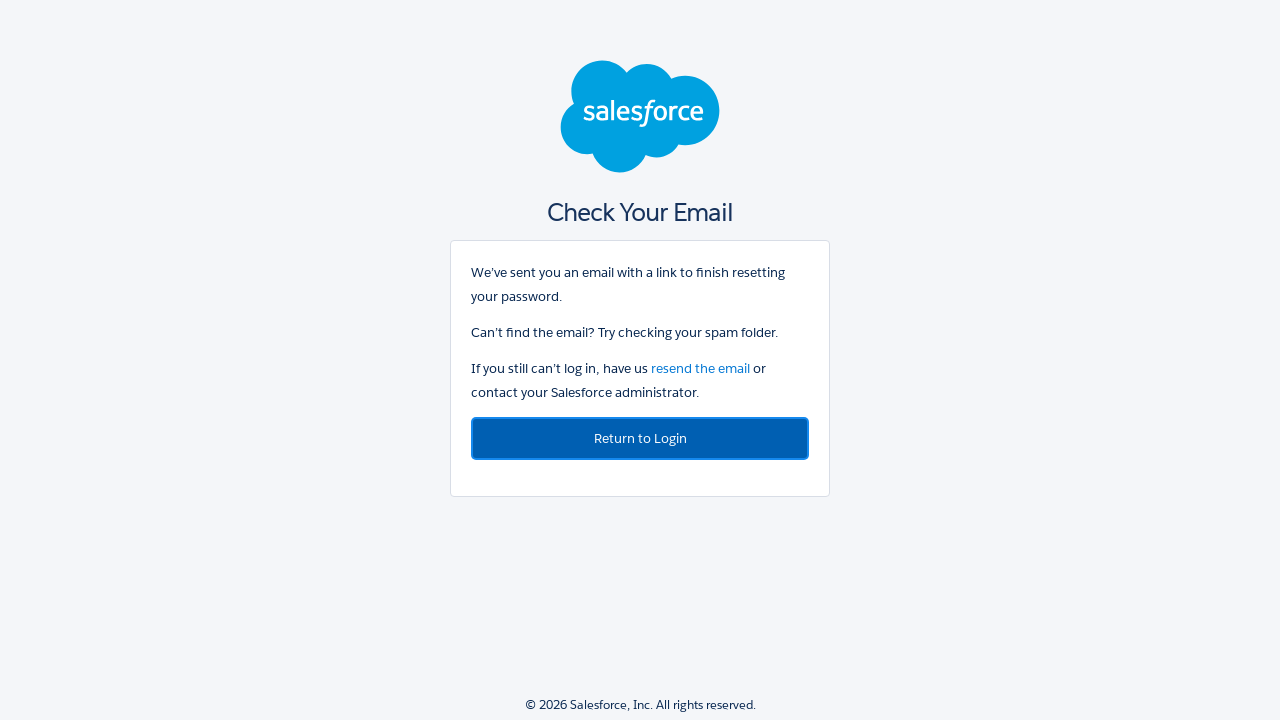

Password reset email confirmation page loaded successfully
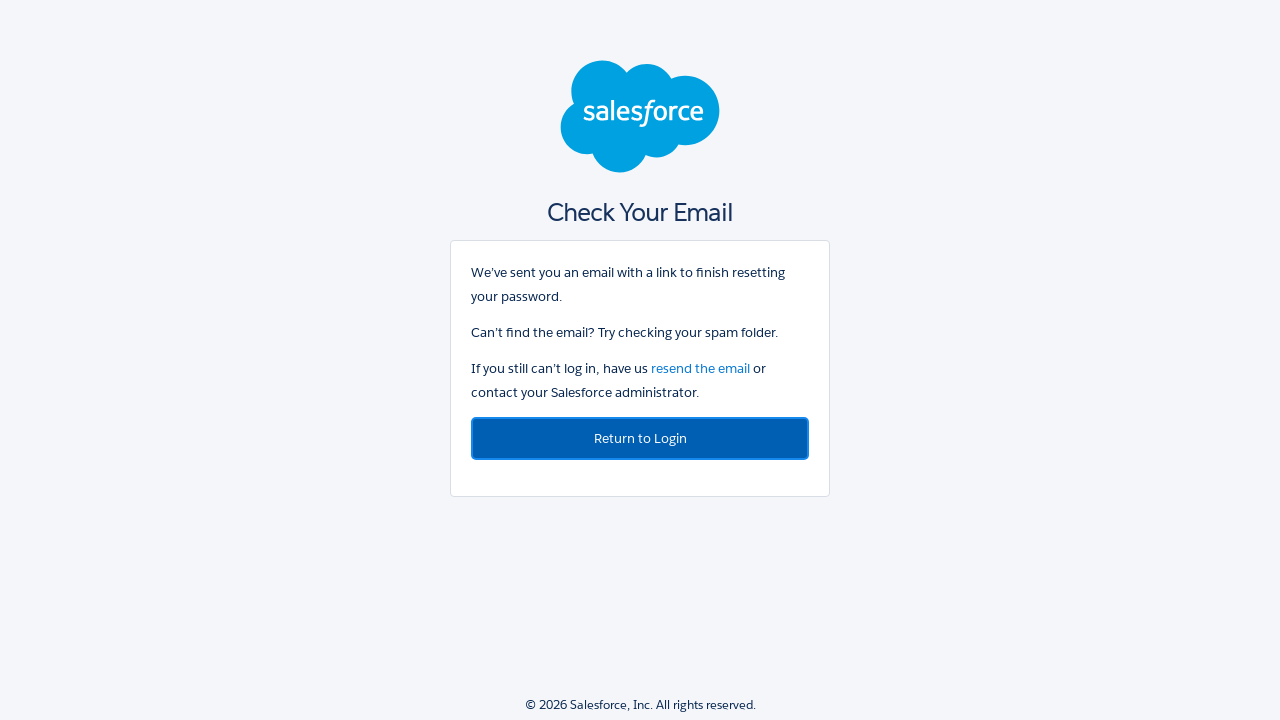

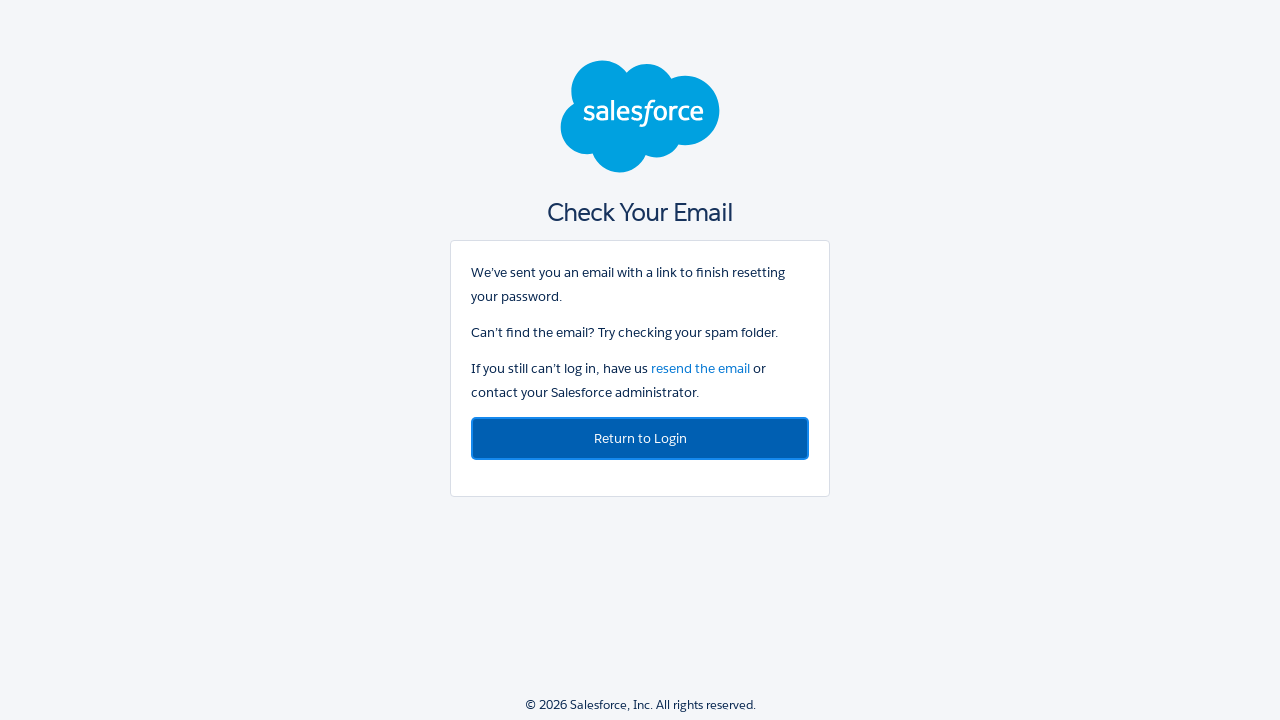